Tests that the form validation rejects passwords with more than 20 characters.

Starting URL: https://qa-practice.netlify.app/bugs-form/

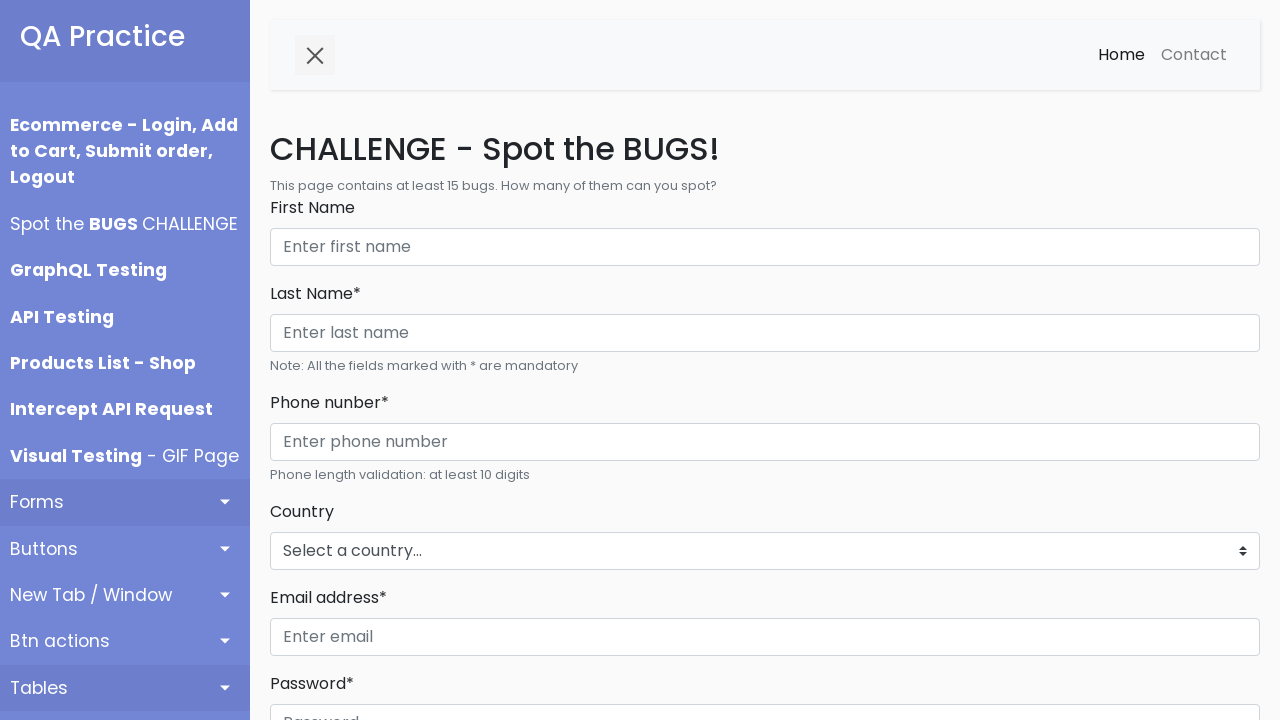

Filled in first name field with 'Amanda Lee' on internal:role=textbox[name="First Name"i]
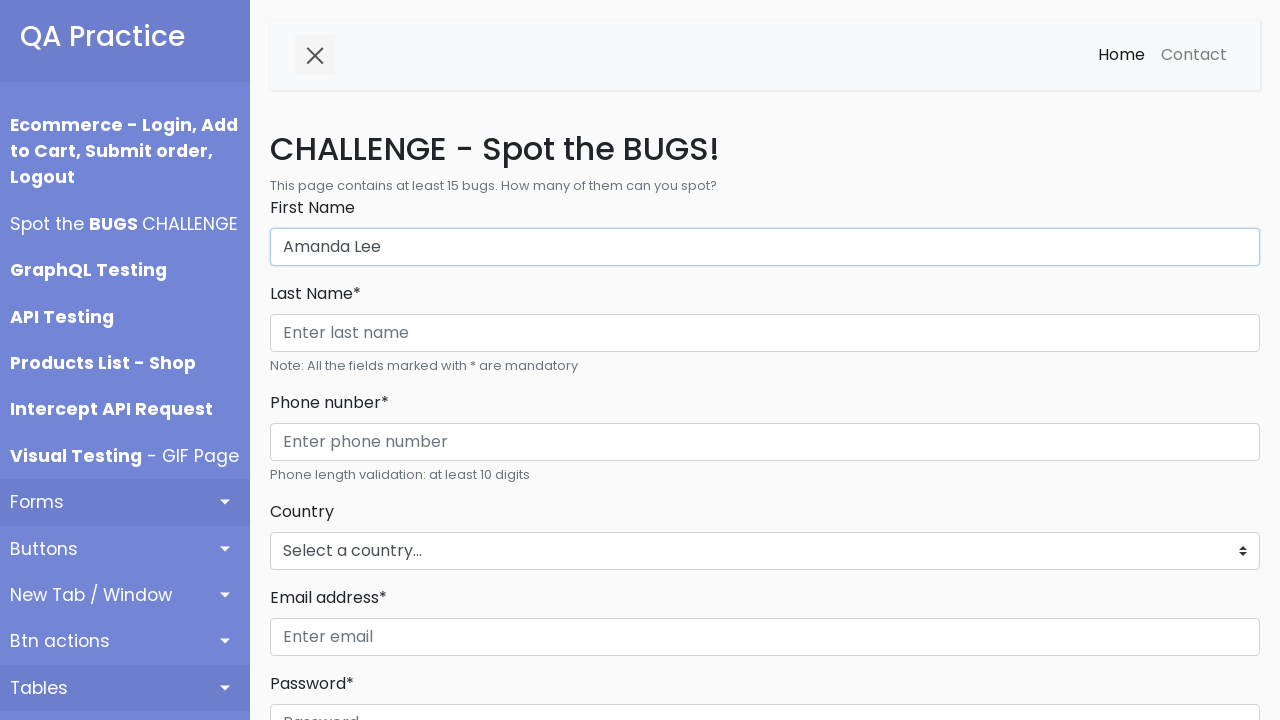

Filled in last name field with 'Rodriguez' on internal:role=textbox[name="Last Name* Phone nunber*"i]
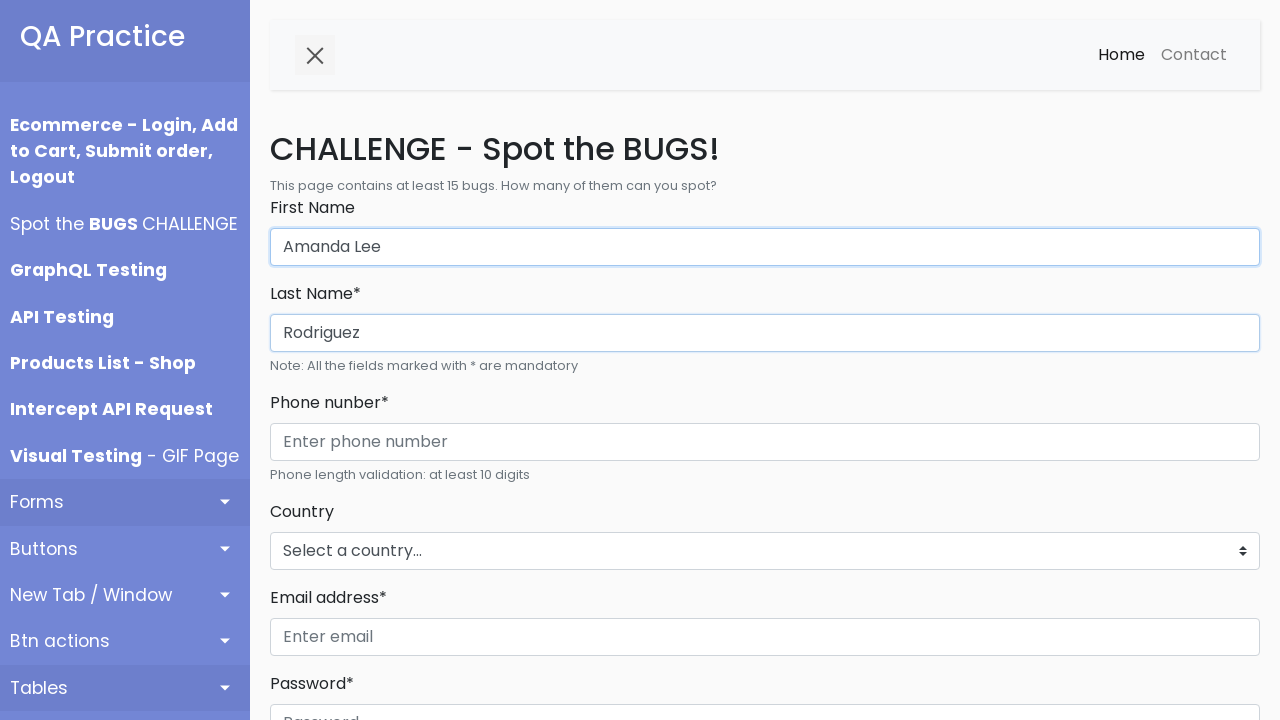

Filled in phone number field with '111234567890' on internal:role=textbox[name="Enter phone number"i]
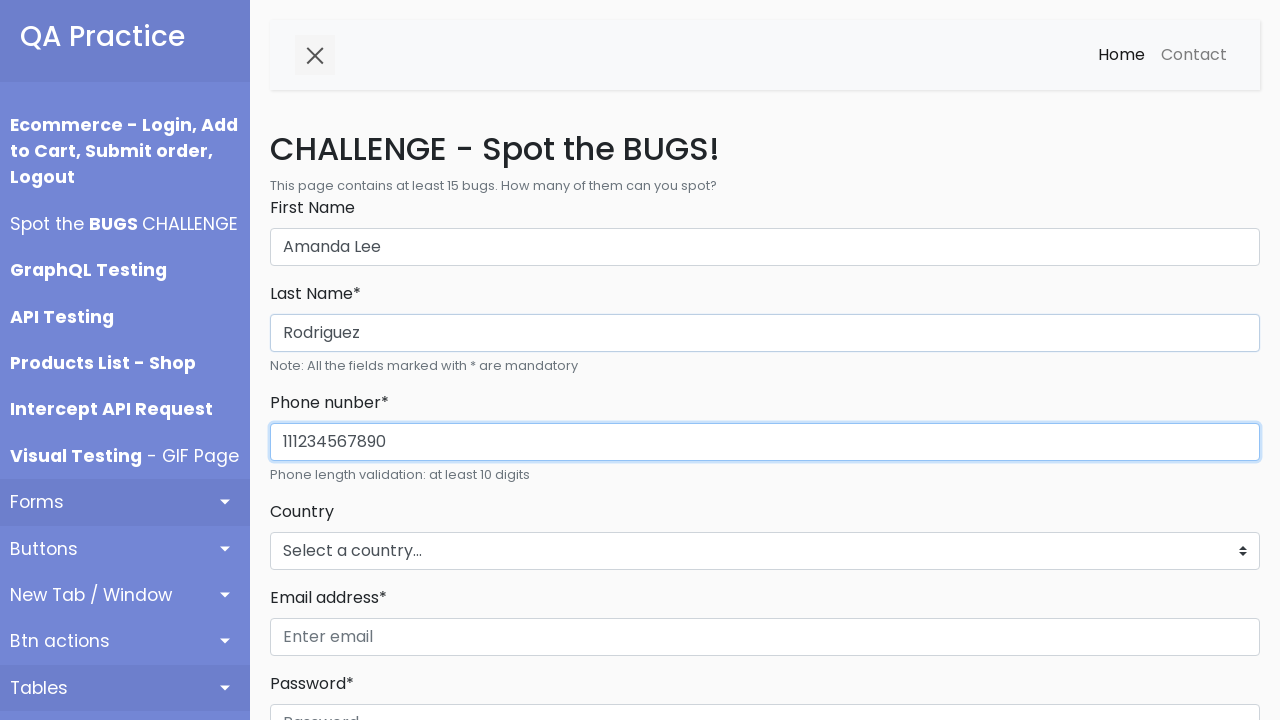

Selected 'New Zealand' from country dropdown on #countries_dropdown_menu
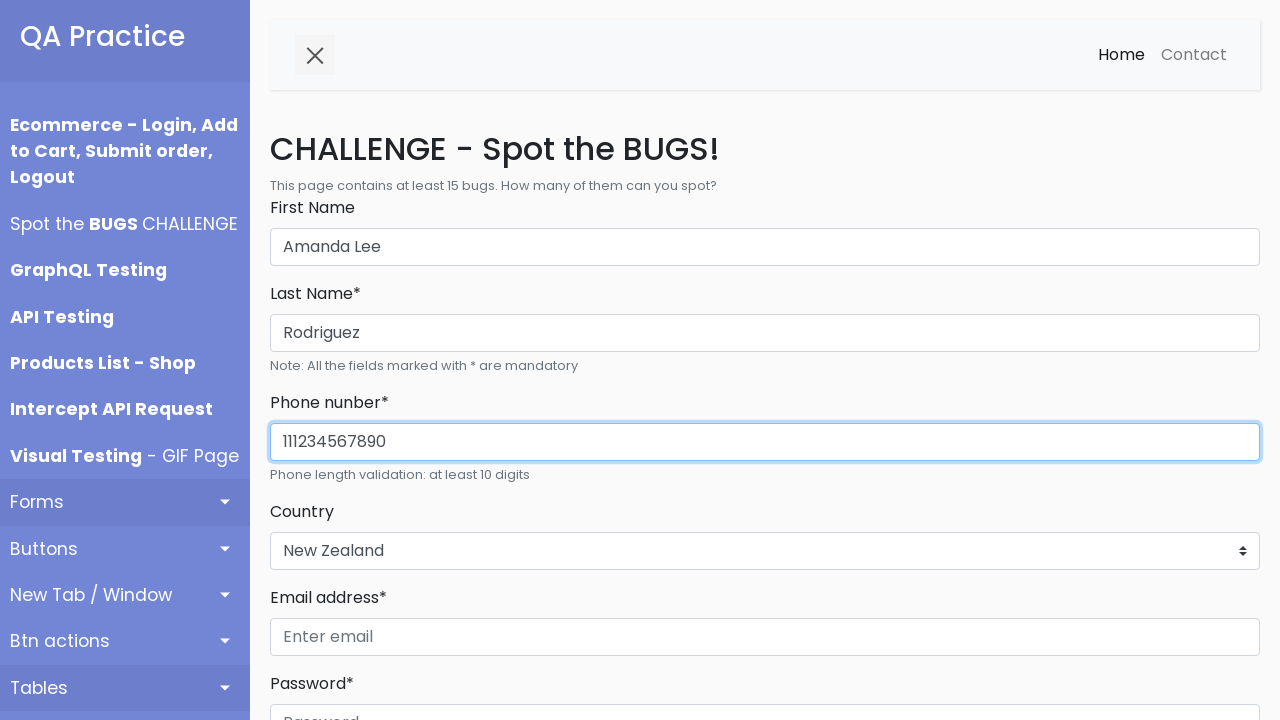

Filled in email field with 'testemail.com' on internal:role=textbox[name="Enter email"i]
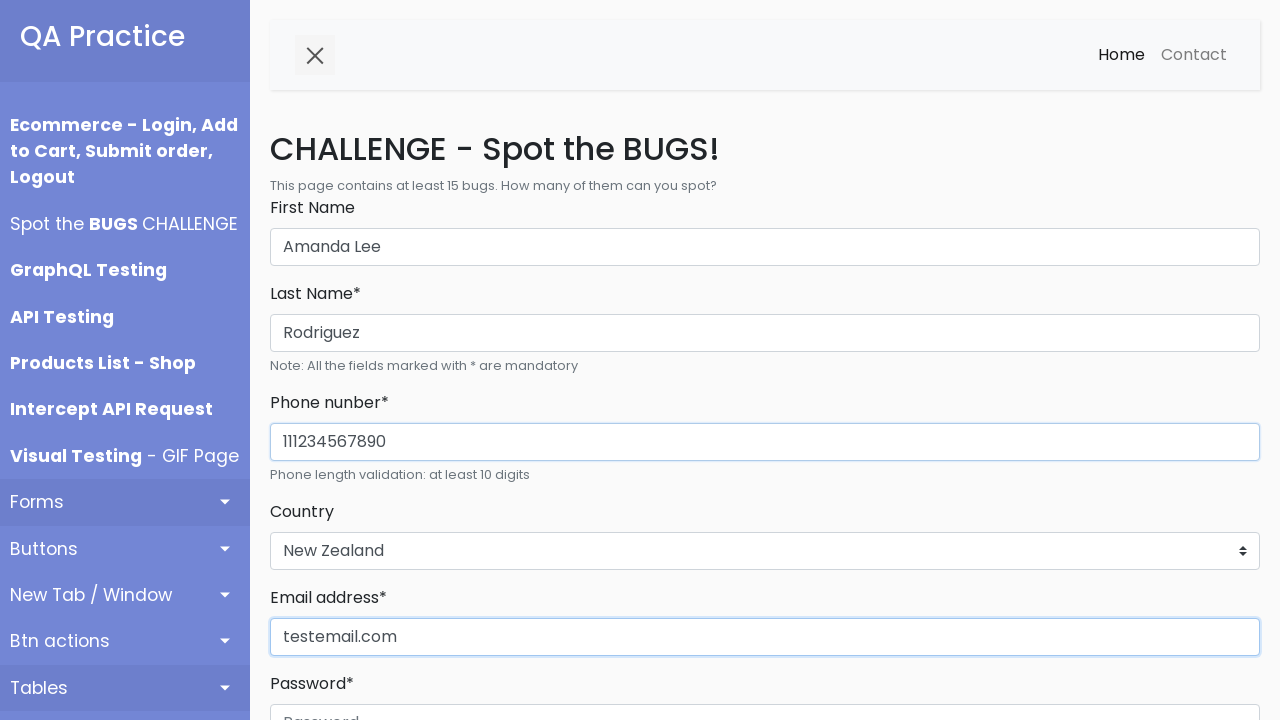

Filled in password field with 42-character string (exceeds 20 character limit) on internal:role=textbox[name="Password"i]
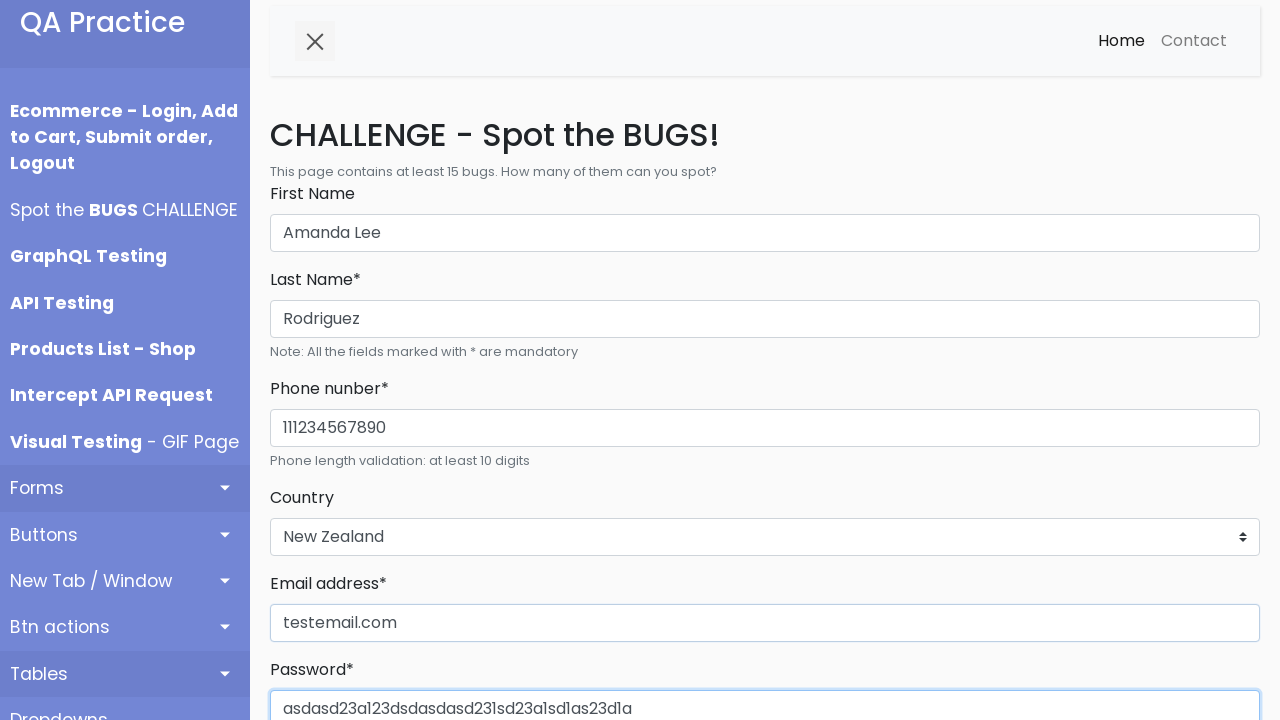

Clicked Register button at (316, 360) on internal:role=button[name="Register"i]
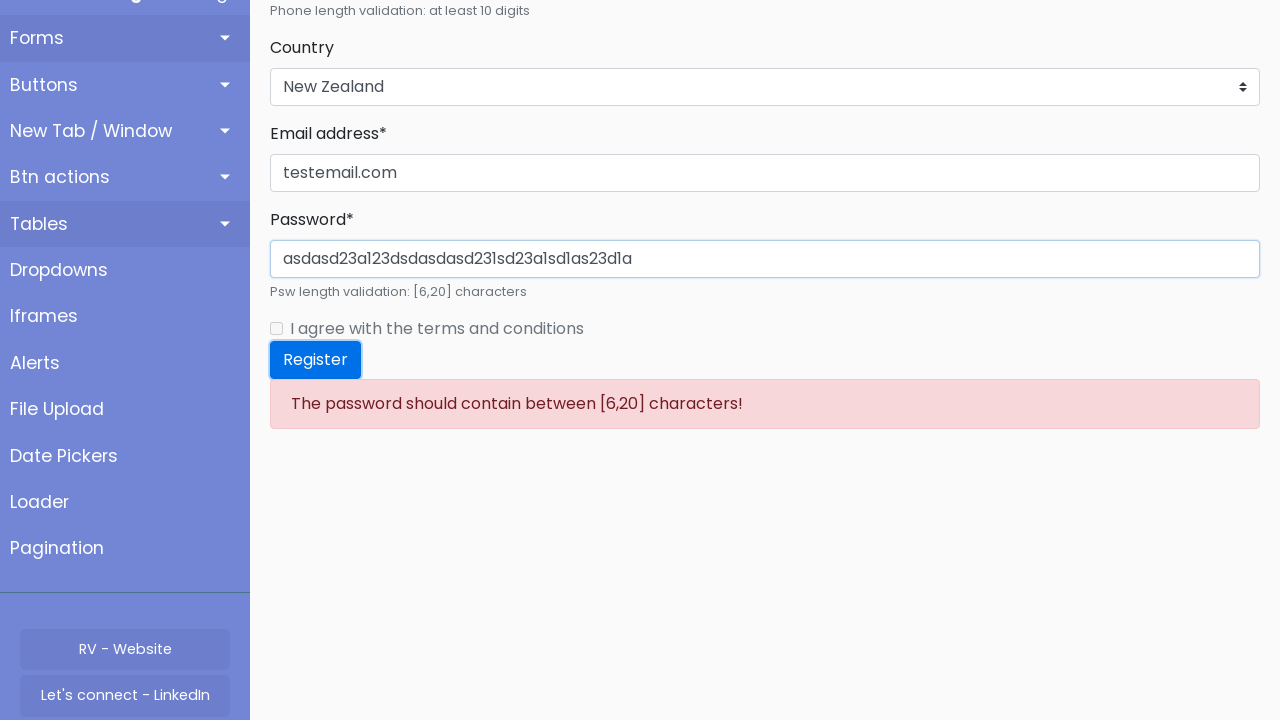

Clicked on password validation error message at (765, 404) on internal:text="The password should contain"i
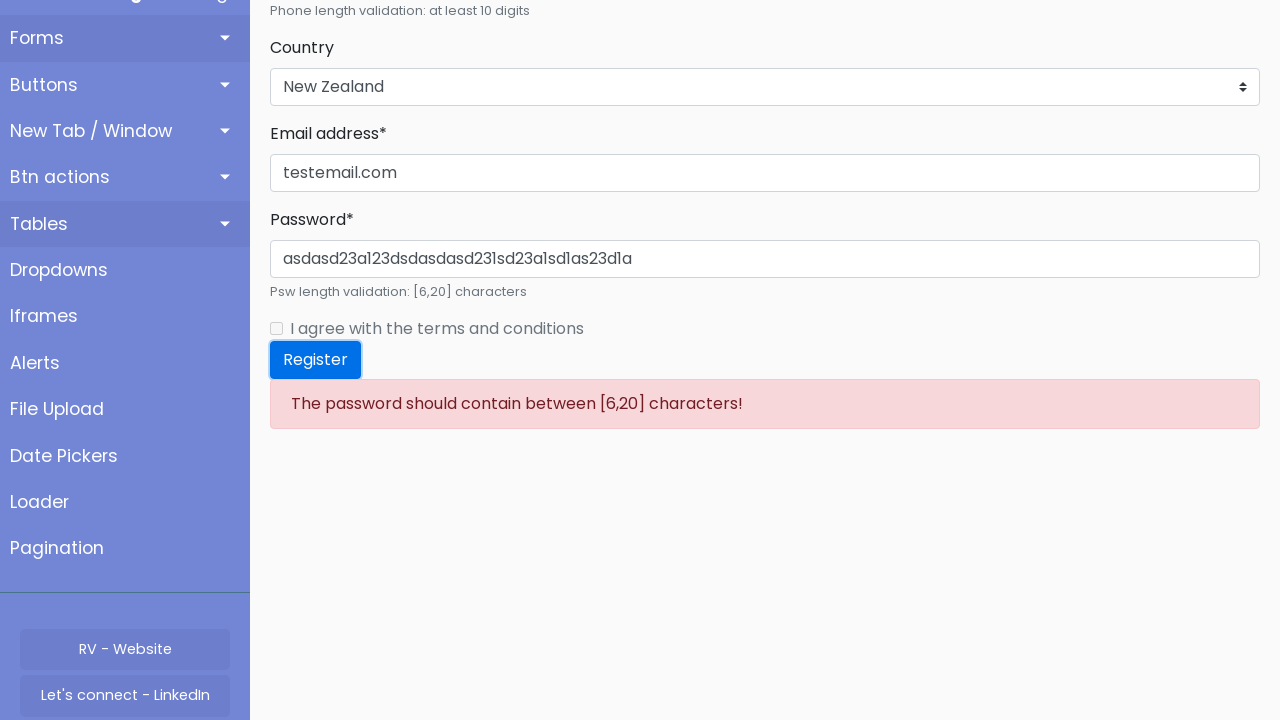

Password validation error message confirmed to be displayed
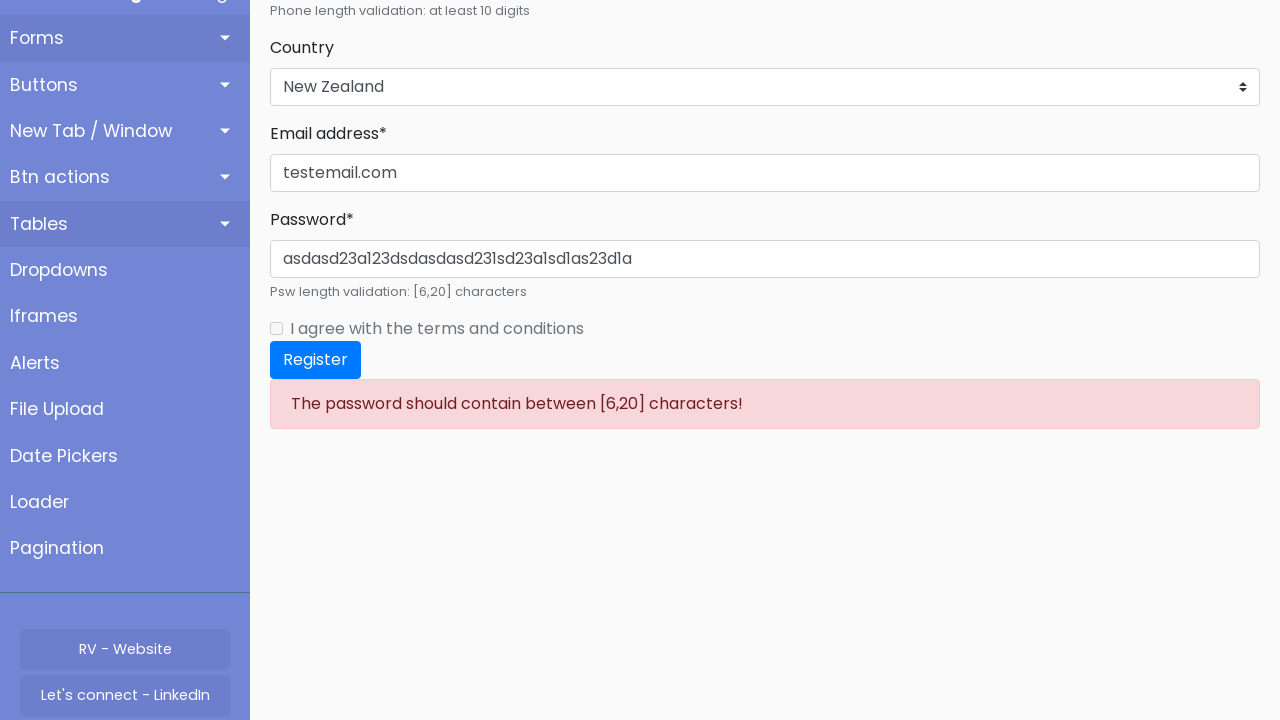

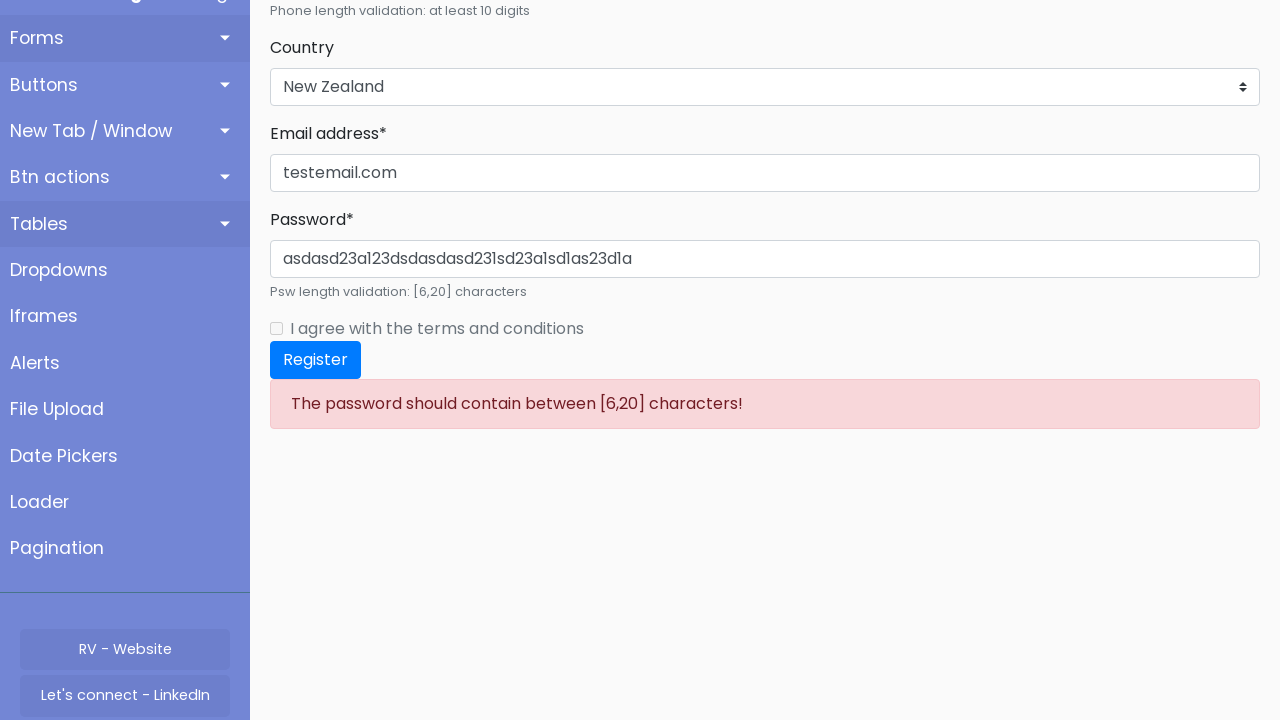